Clicks the second radio button option on the practice form

Starting URL: https://rahulshettyacademy.com/AutomationPractice/

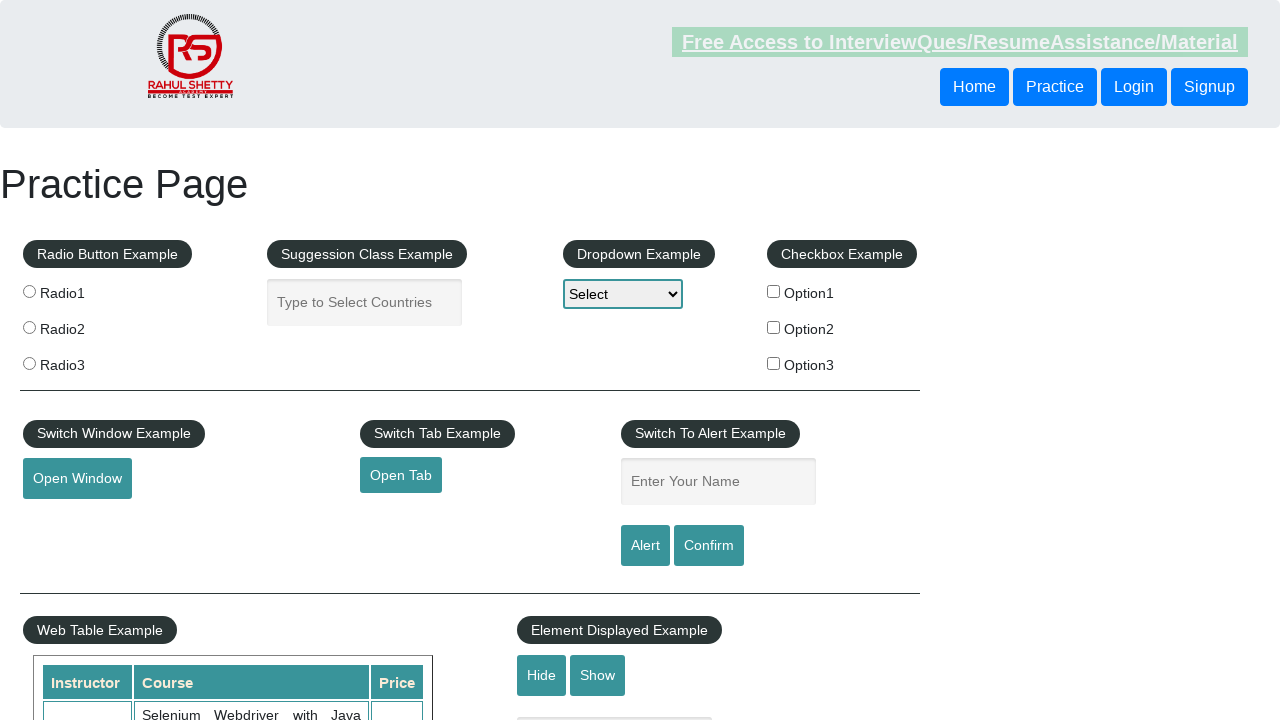

Navigated to practice form URL
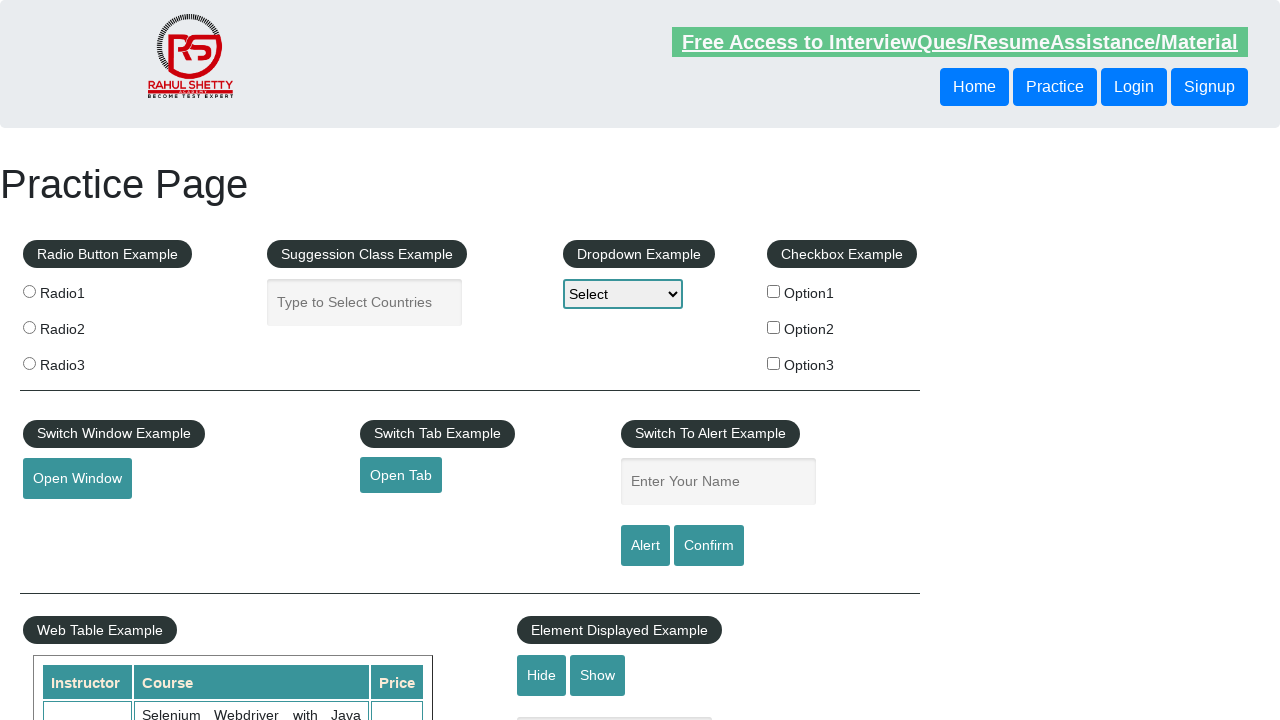

Clicked the second radio button option at (29, 327) on input[value='radio2']
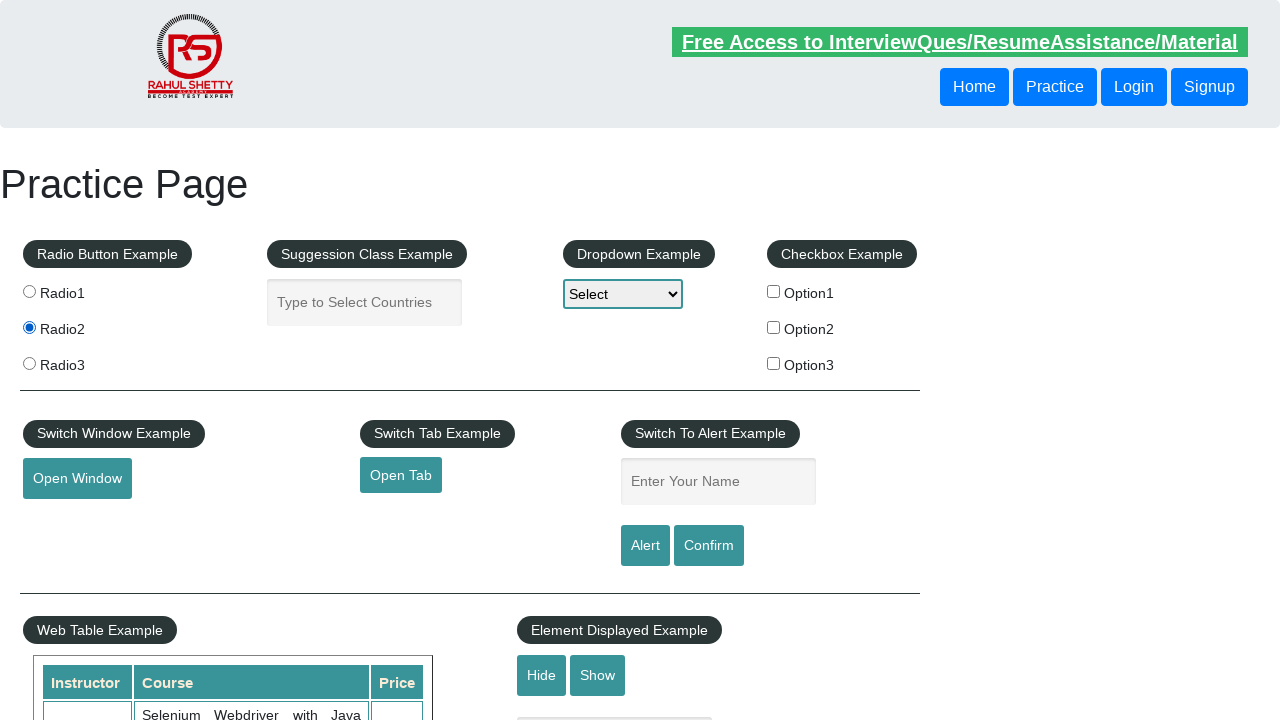

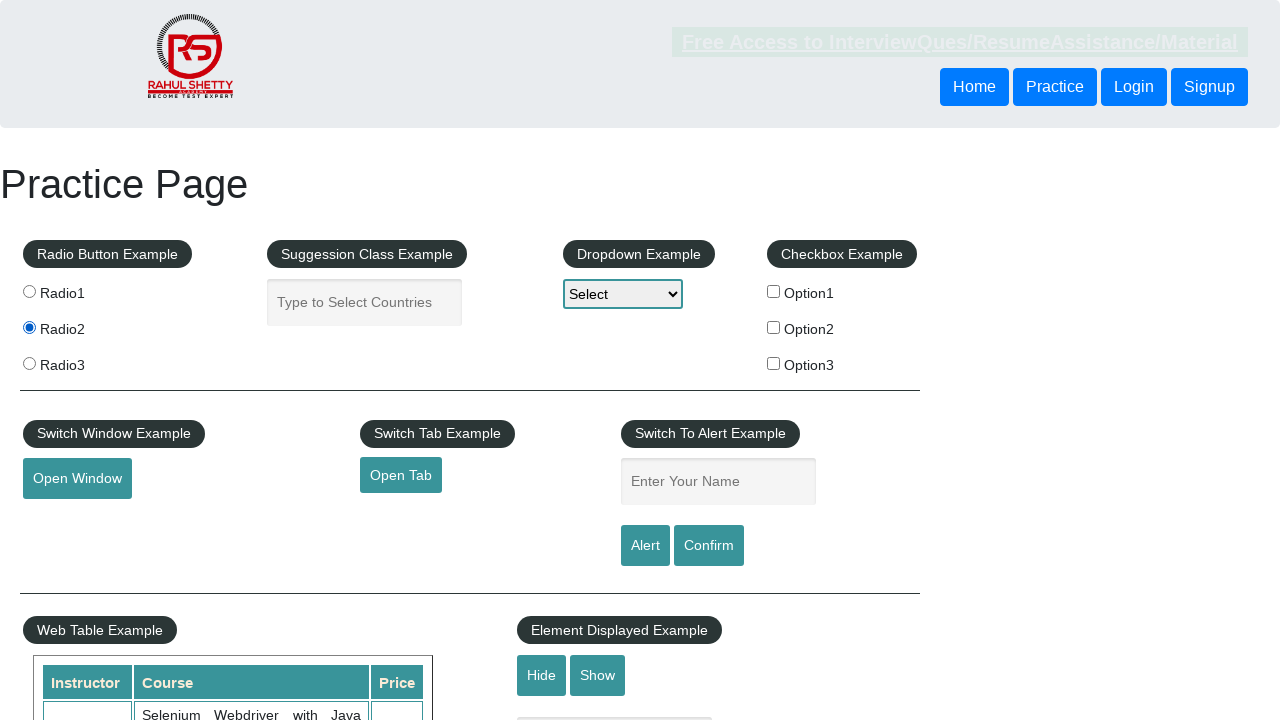